Tests single dropdown selection by selecting options using different methods (visible text, value, and index)

Starting URL: https://demoqa.com/select-menu

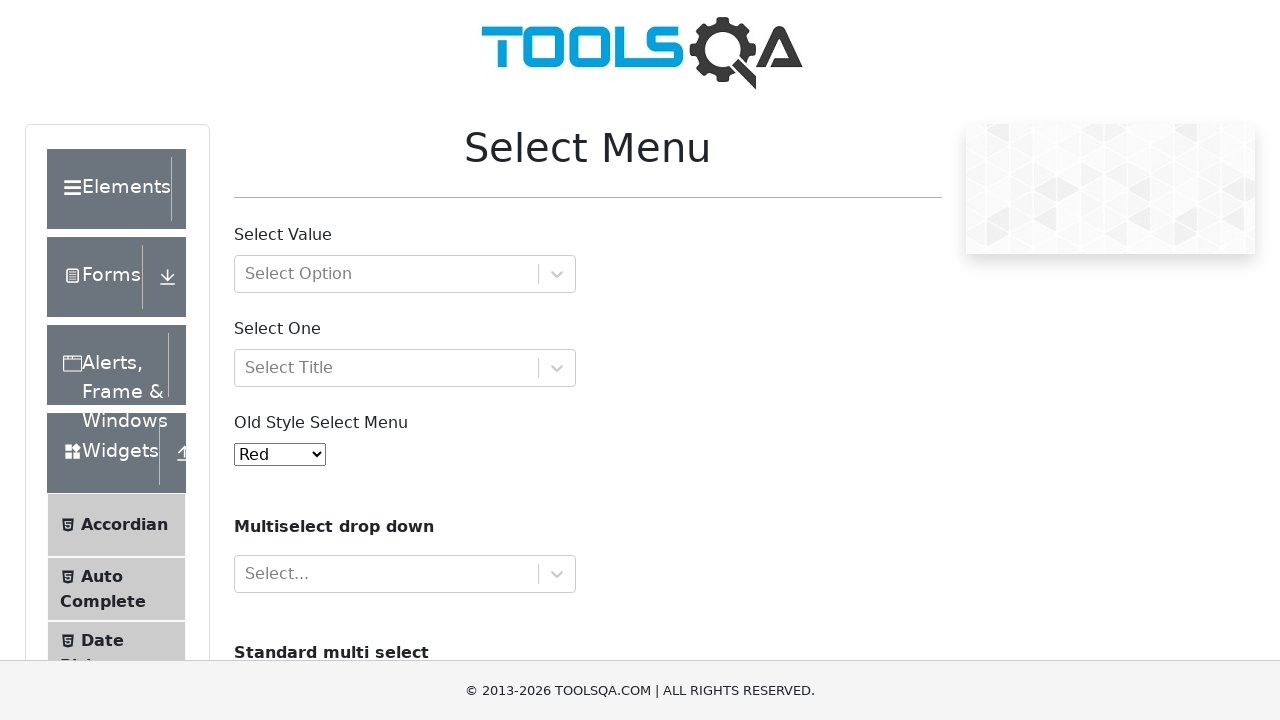

Scrolled to bottom of page to view dropdown
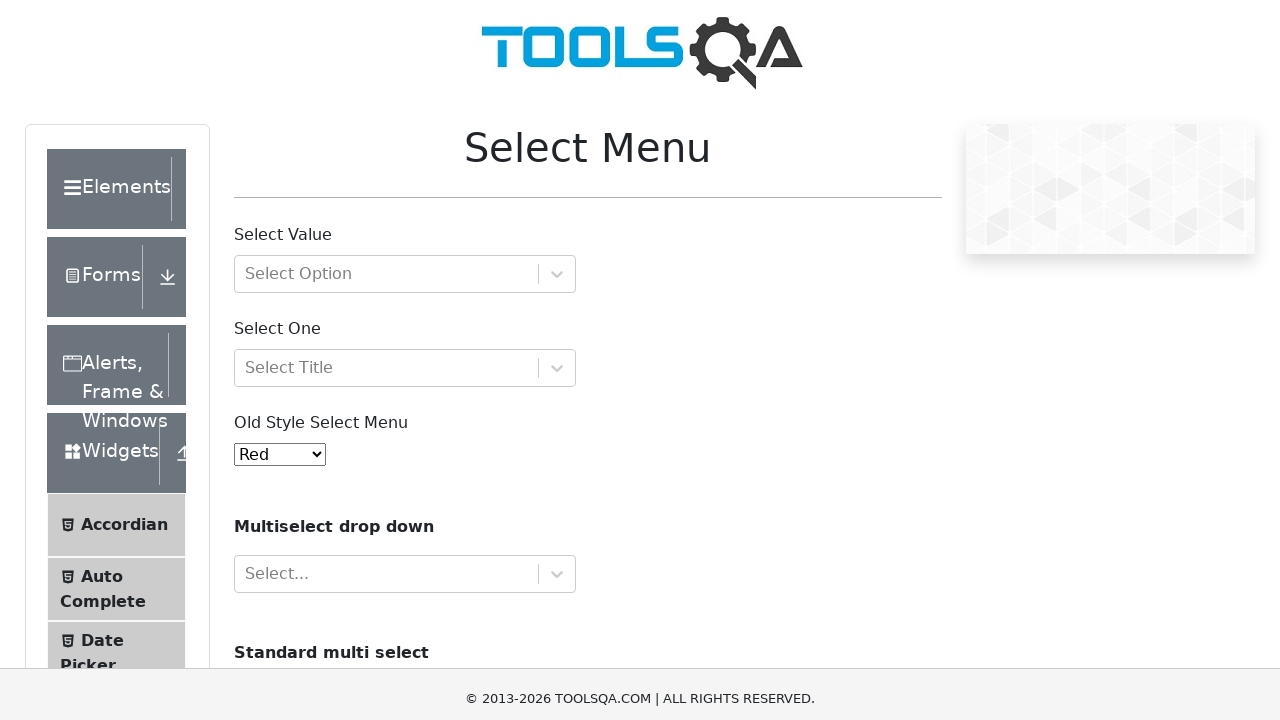

Located dropdown element with id 'oldSelectMenu'
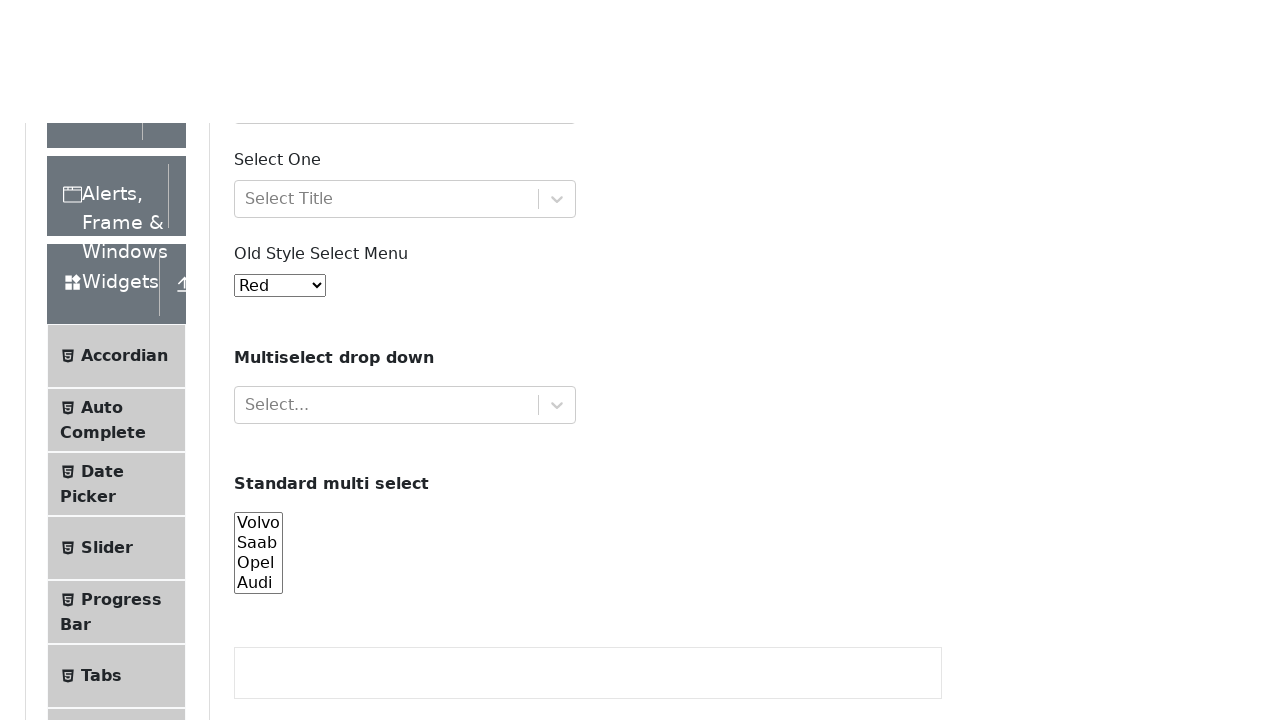

Selected 'Green' option by visible text on #oldSelectMenu
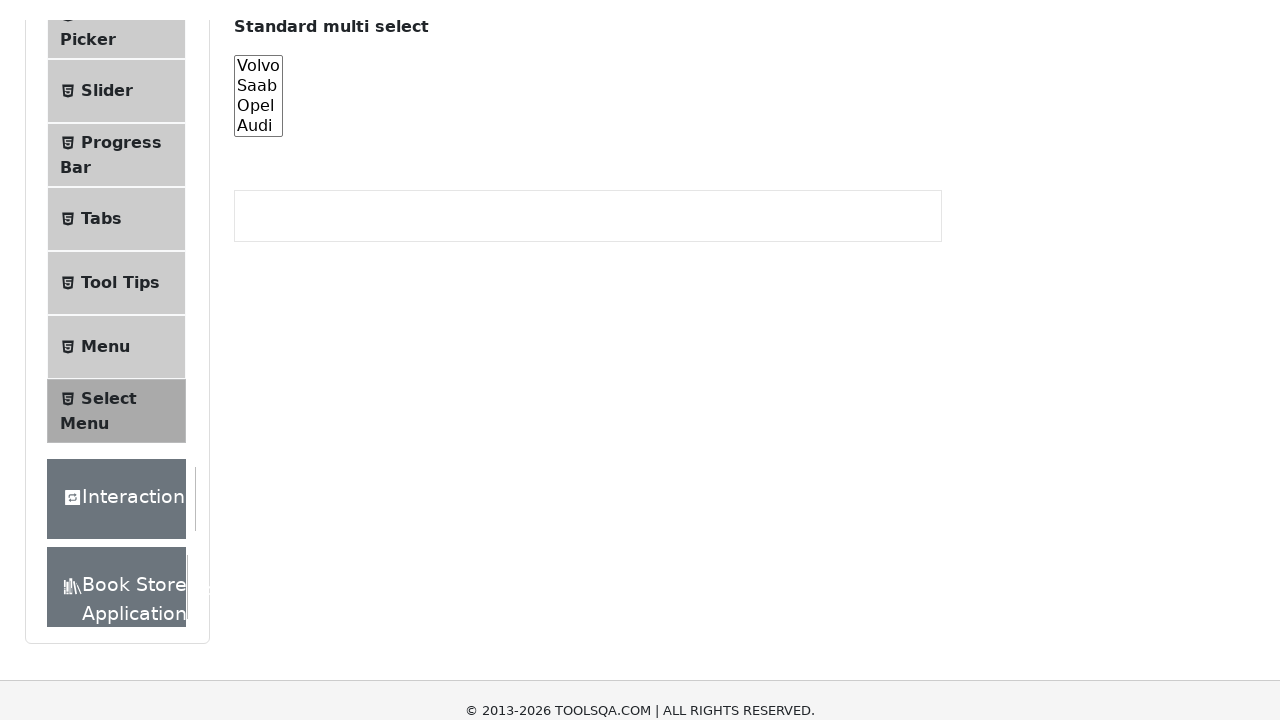

Selected option by value '2' on #oldSelectMenu
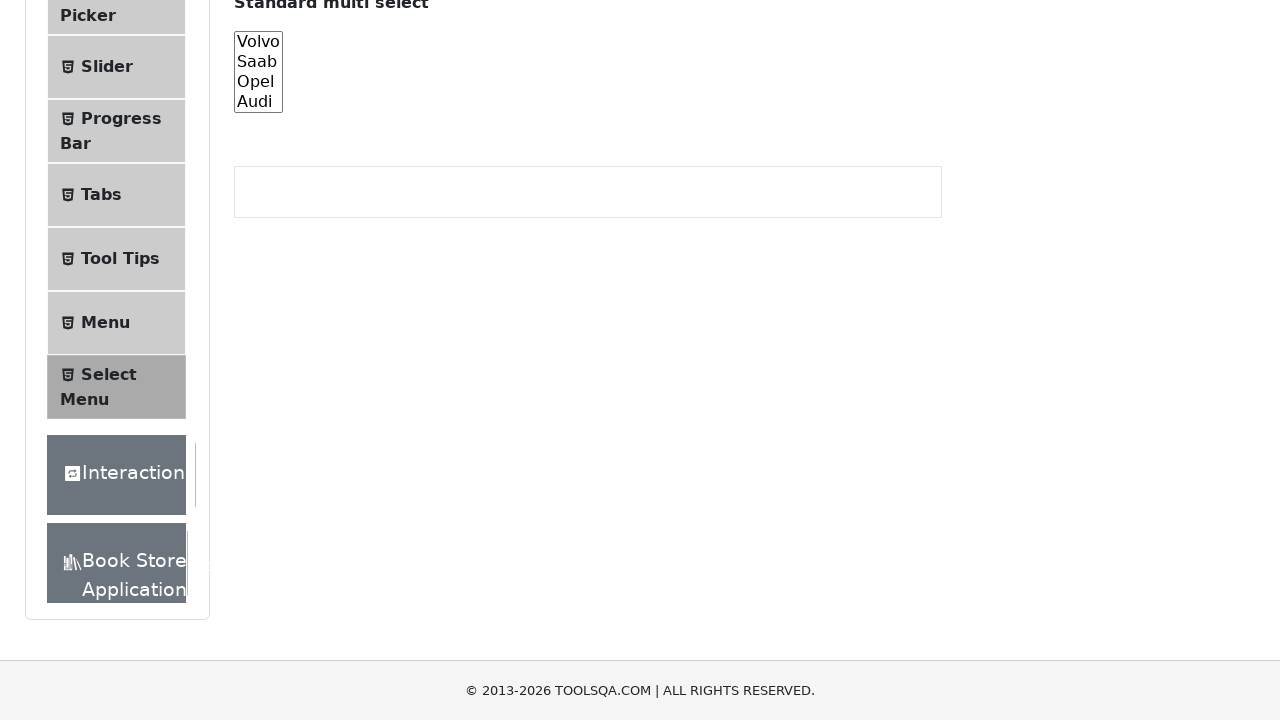

Selected option at index 4 (5th option in dropdown) on #oldSelectMenu
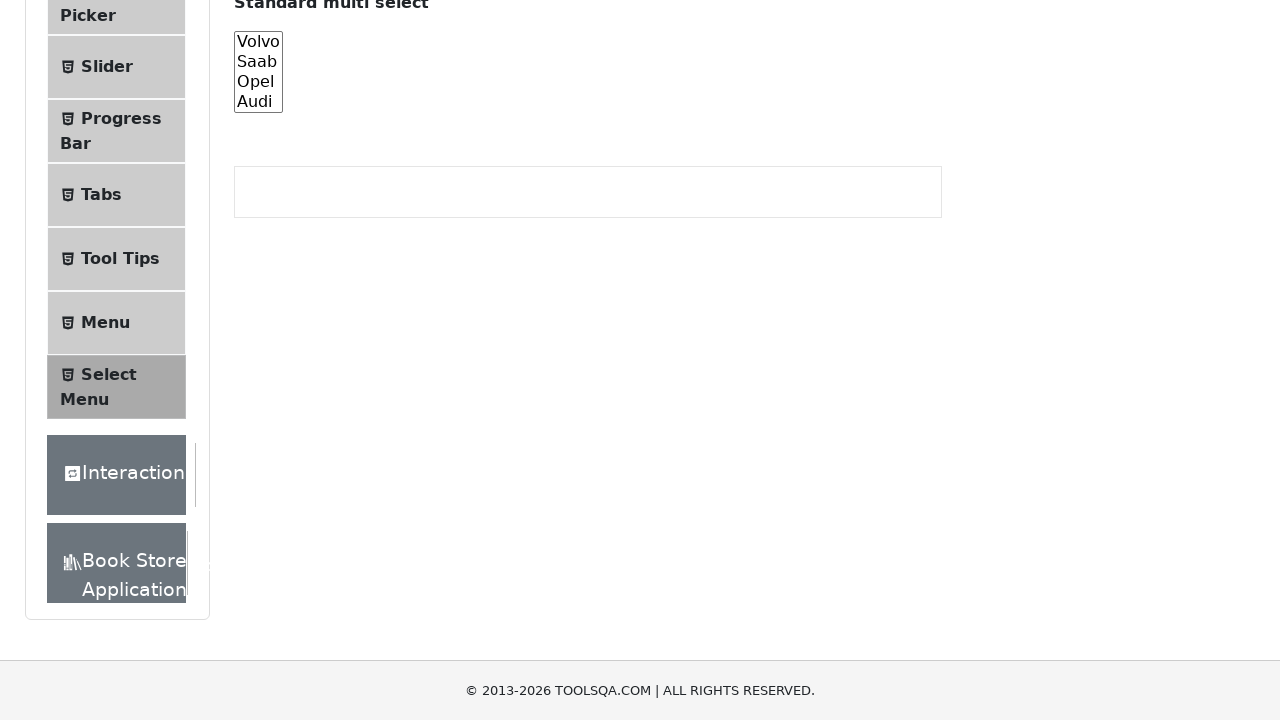

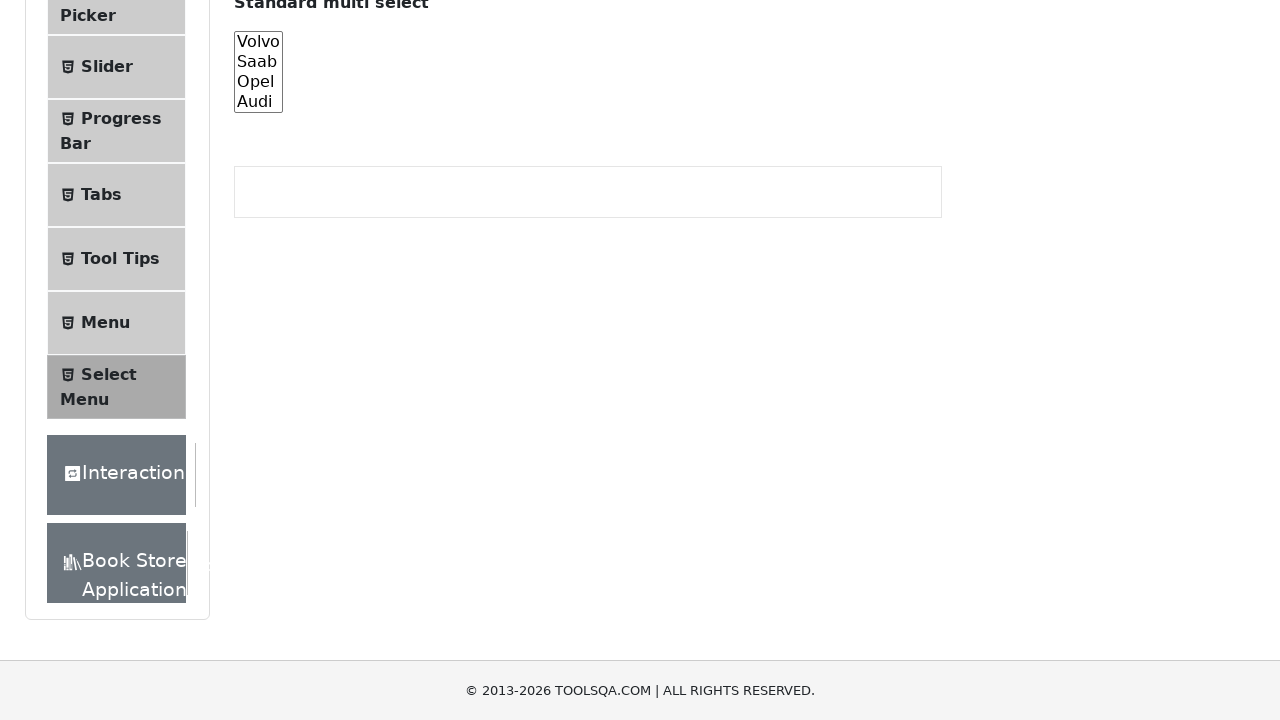